Simple test that navigates to the Jio homepage and verifies the page loads successfully

Starting URL: https://www.jio.com/

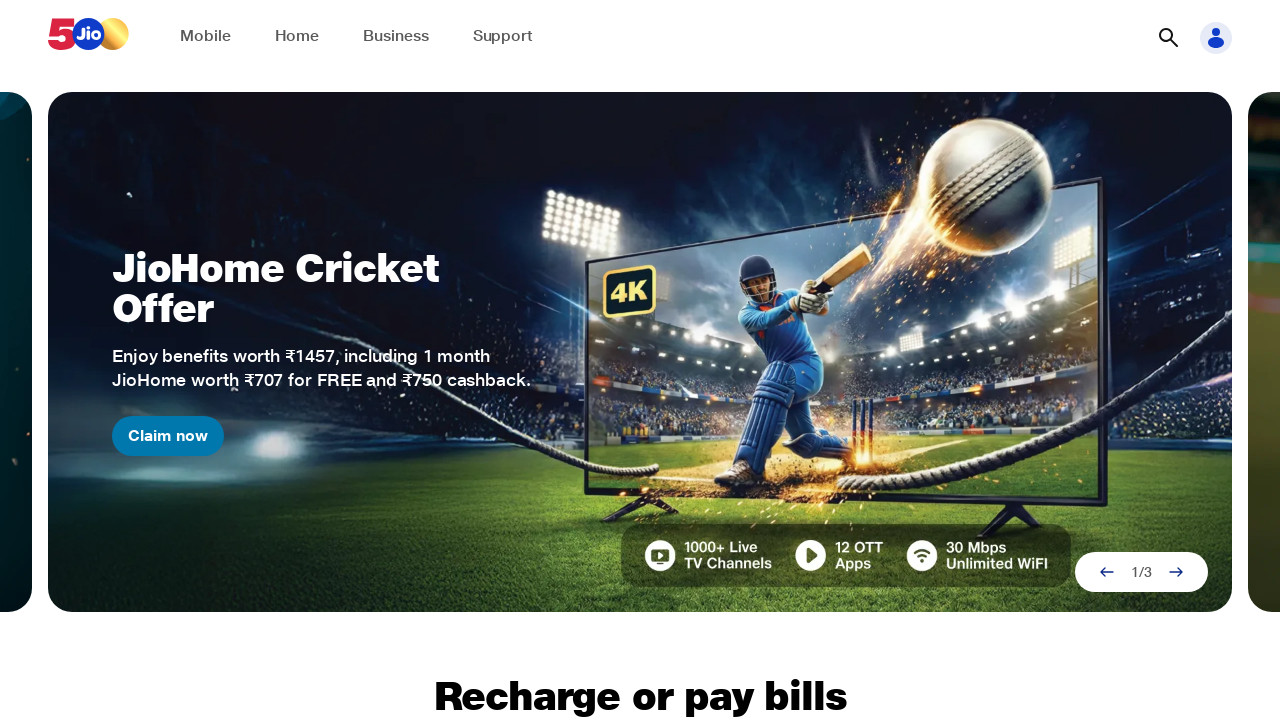

Waited for page to reach domcontentloaded state
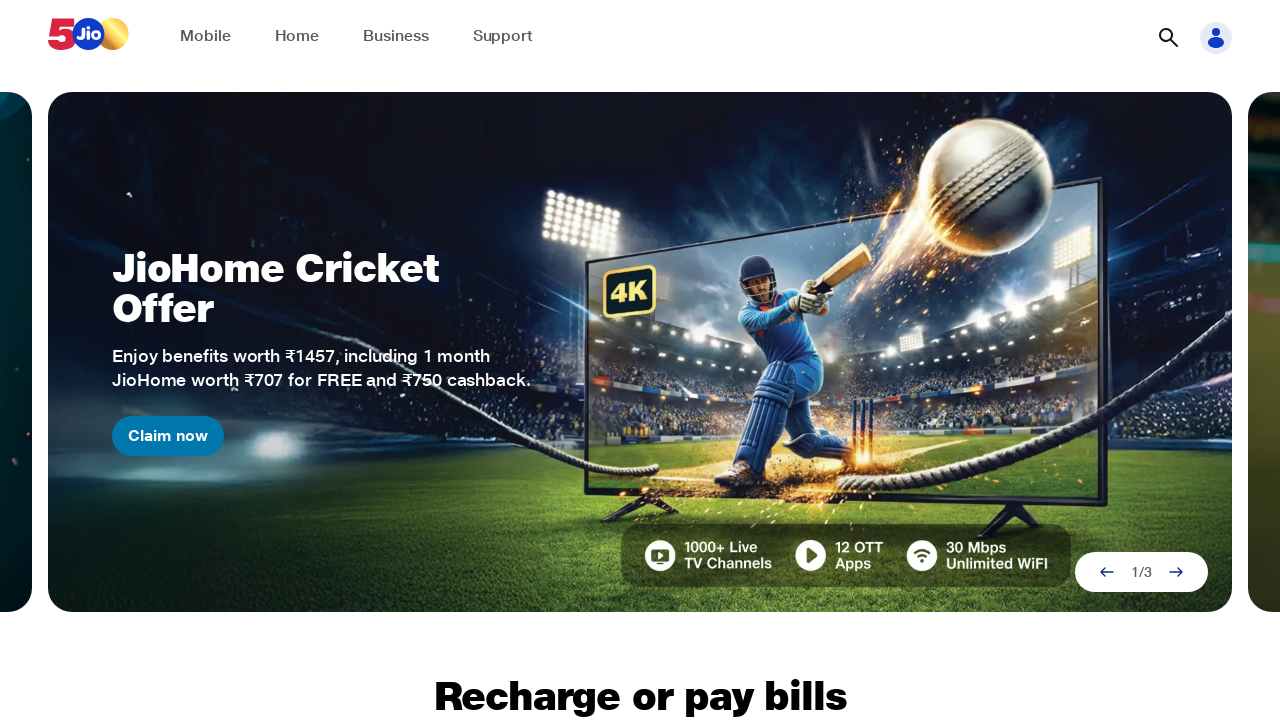

Verified body element is present on Jio homepage
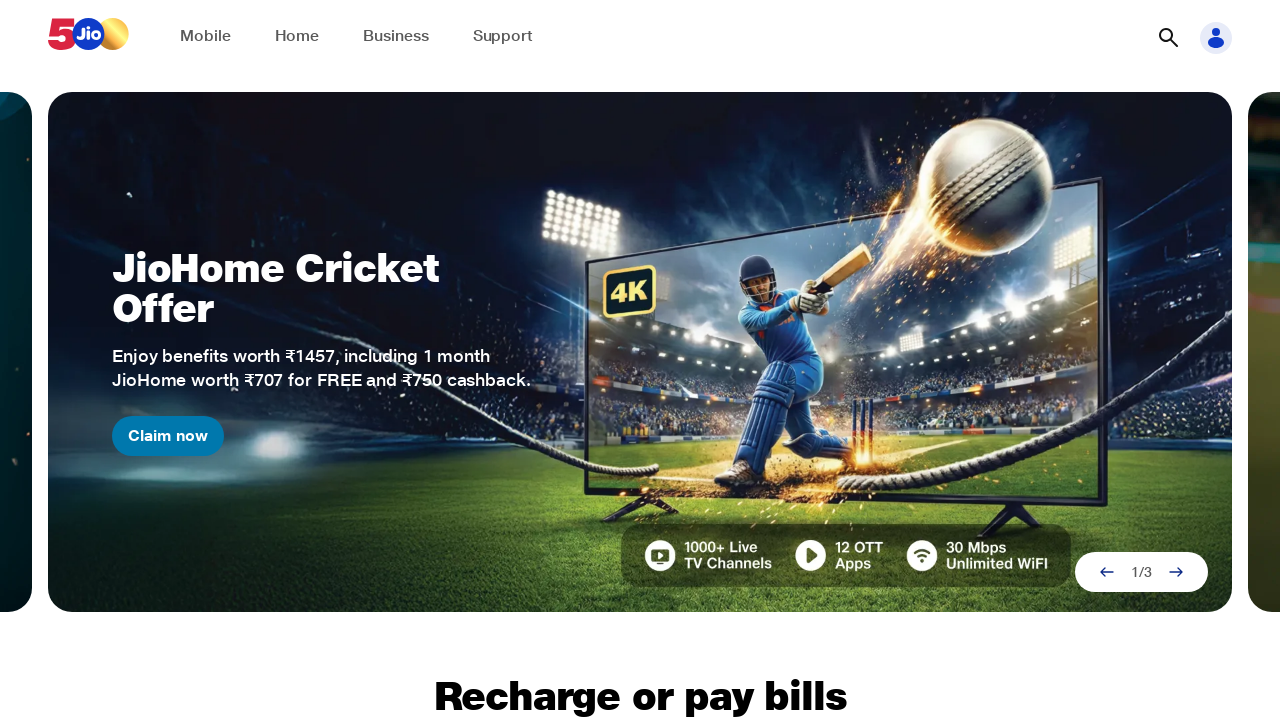

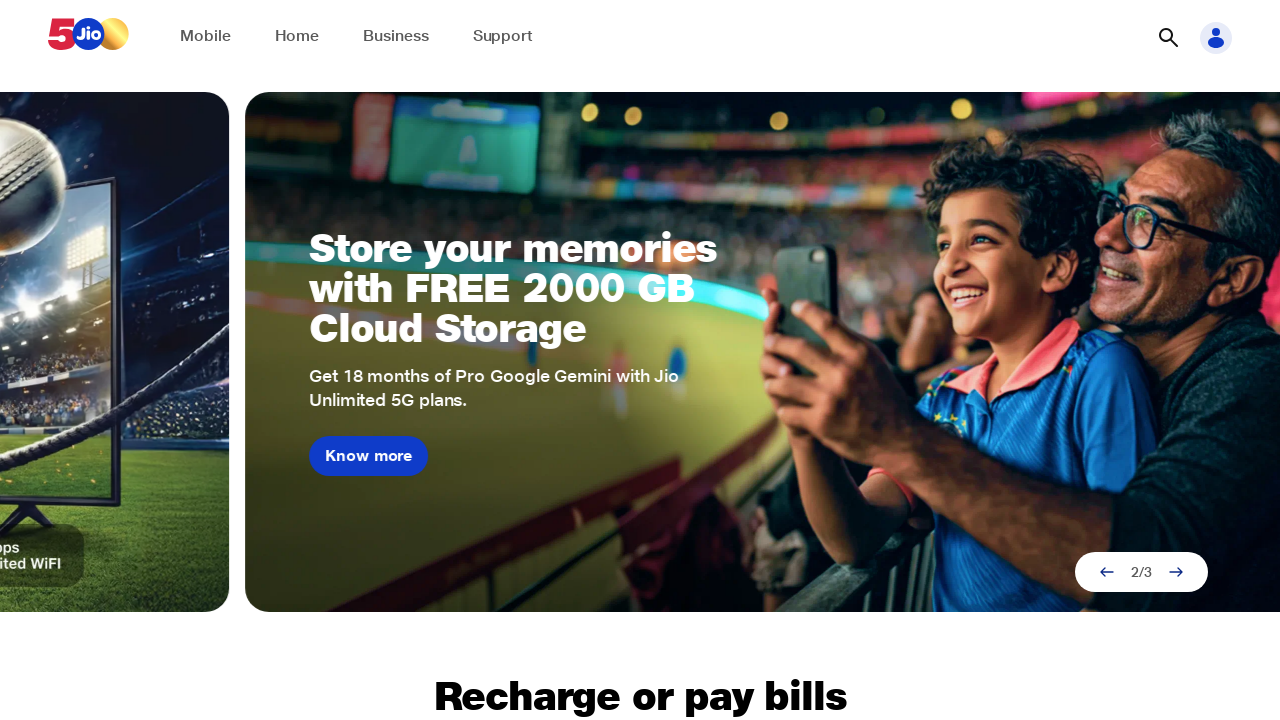